Navigates to a Colombian postal code website, waits for the list of regions/departments to load, and clicks on the first link in the list to navigate to a detail page.

Starting URL: https://codigo-postal.co/

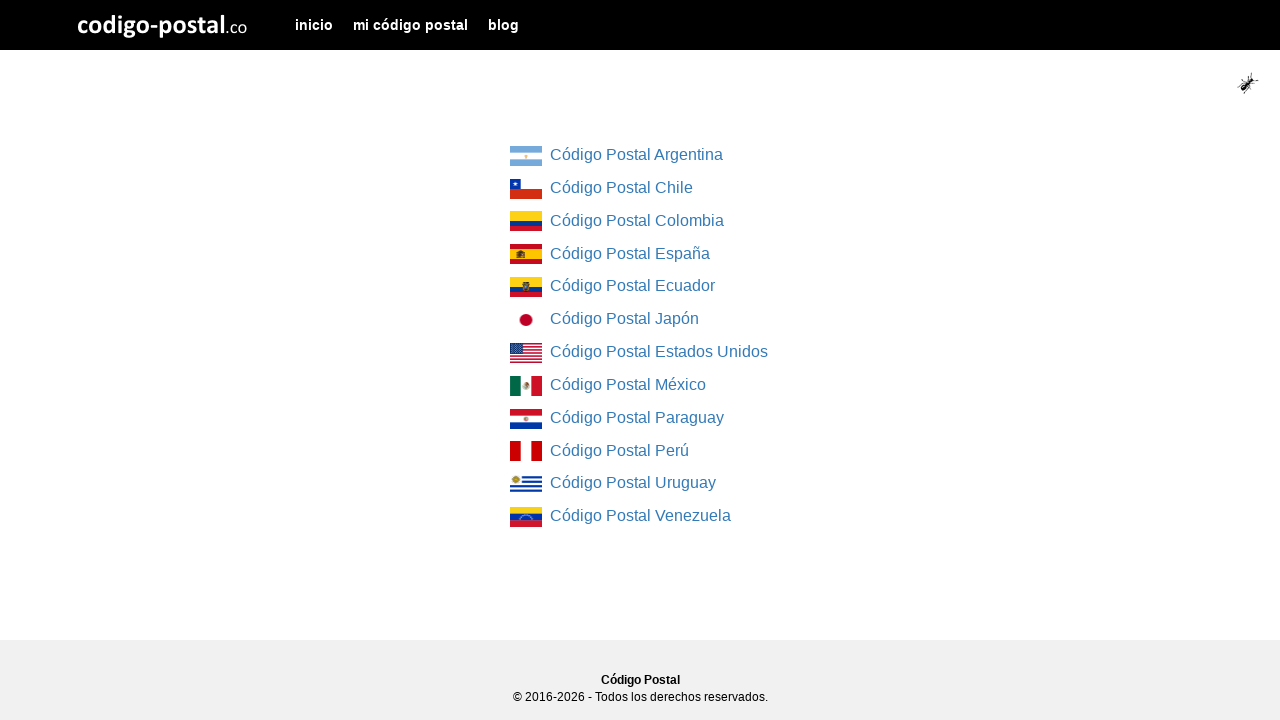

List of regions/departments loaded on Colombian postal code website
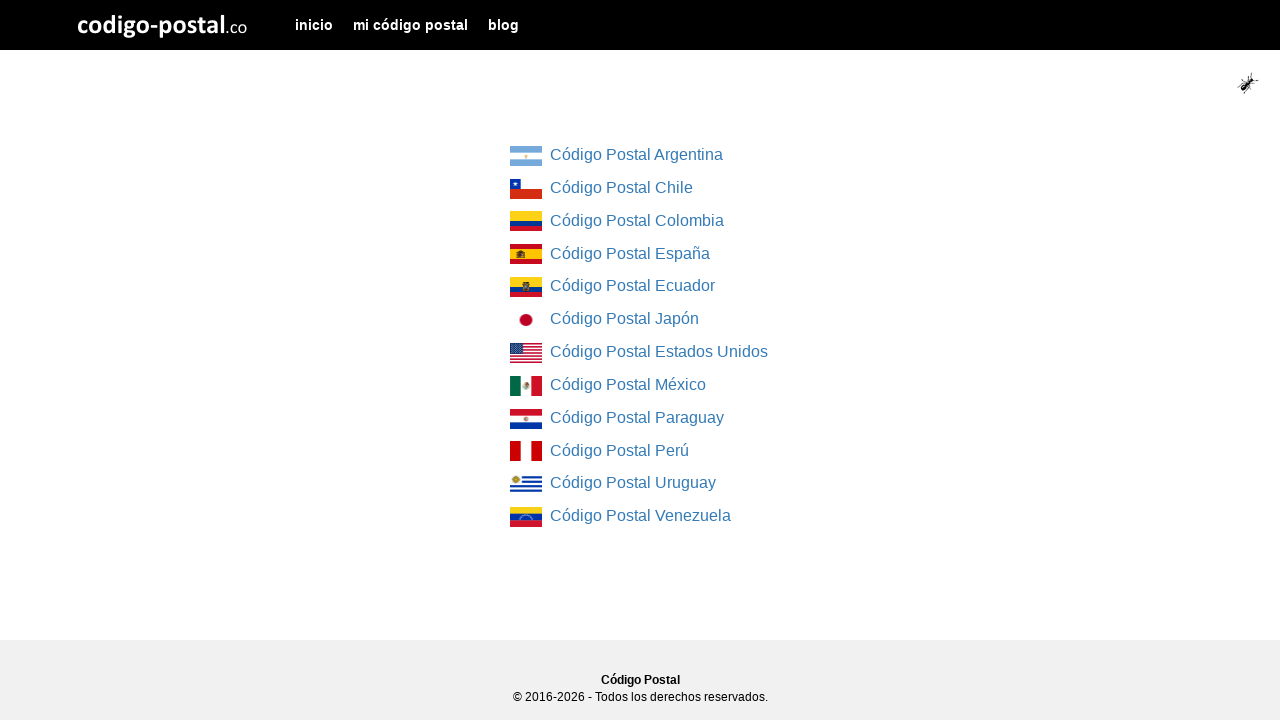

Clicked on the first region/department link in the list at (526, 156) on div[class="col-md-4 col-md-offset-4"] ul li:first-child a
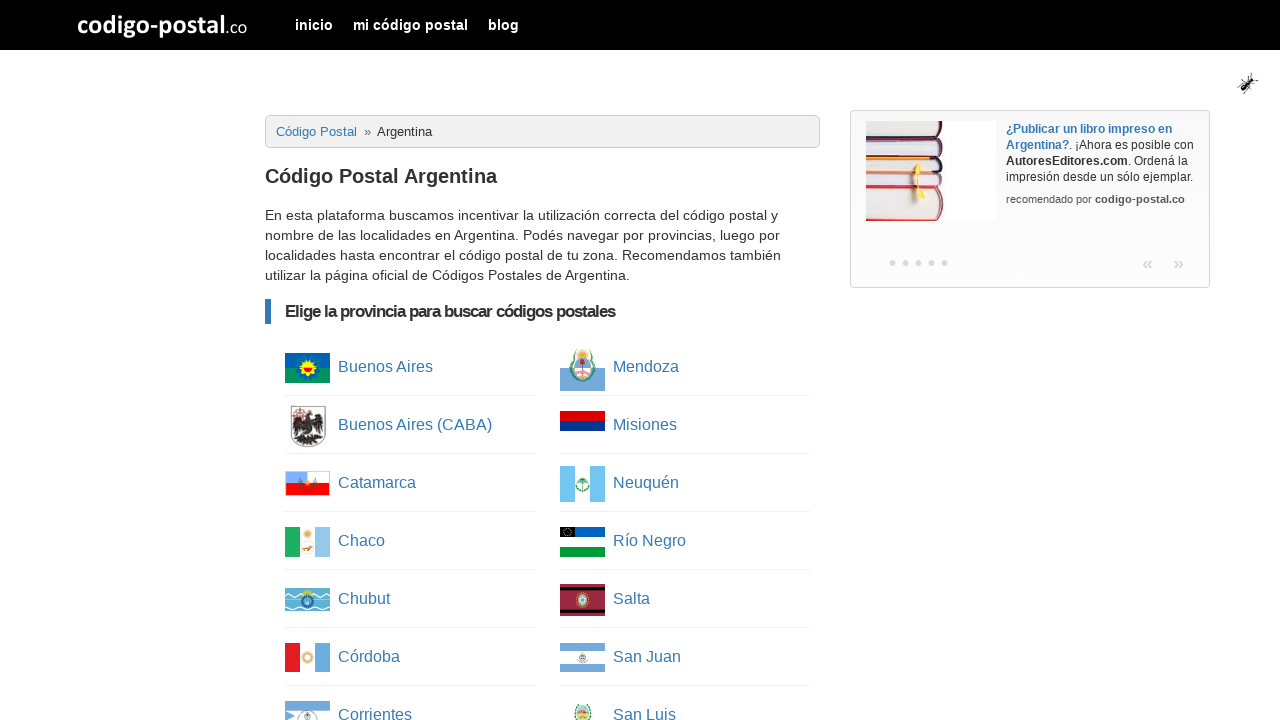

Detail page loaded and DOM content ready
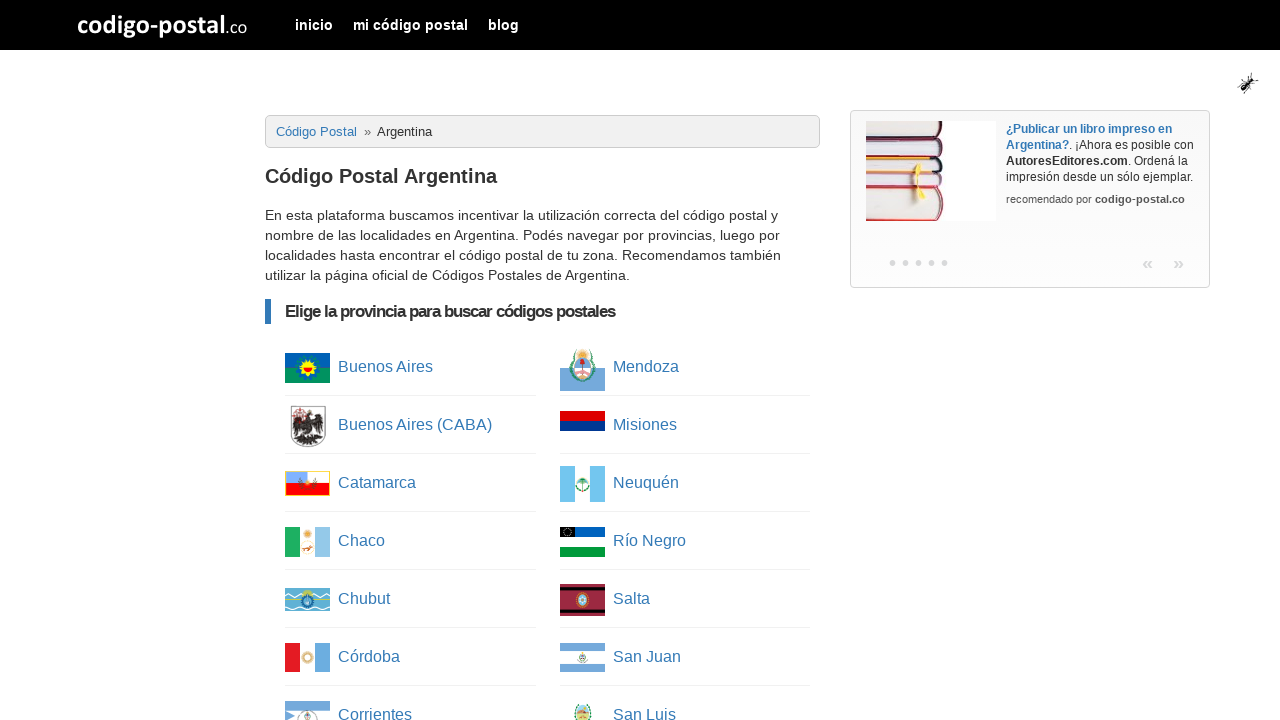

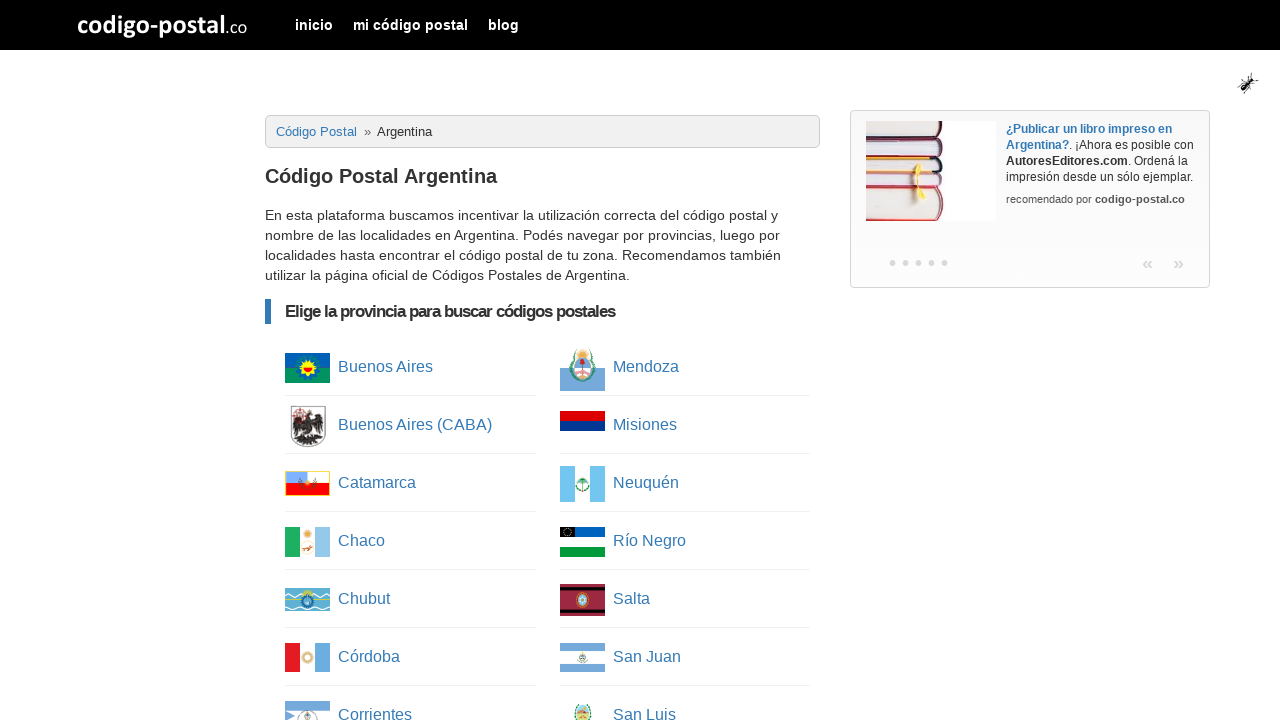